Tests a math quiz by reading two numbers from the page, calculating their sum, selecting the answer from a dropdown, and submitting the form

Starting URL: http://suninjuly.github.io/selects1.html

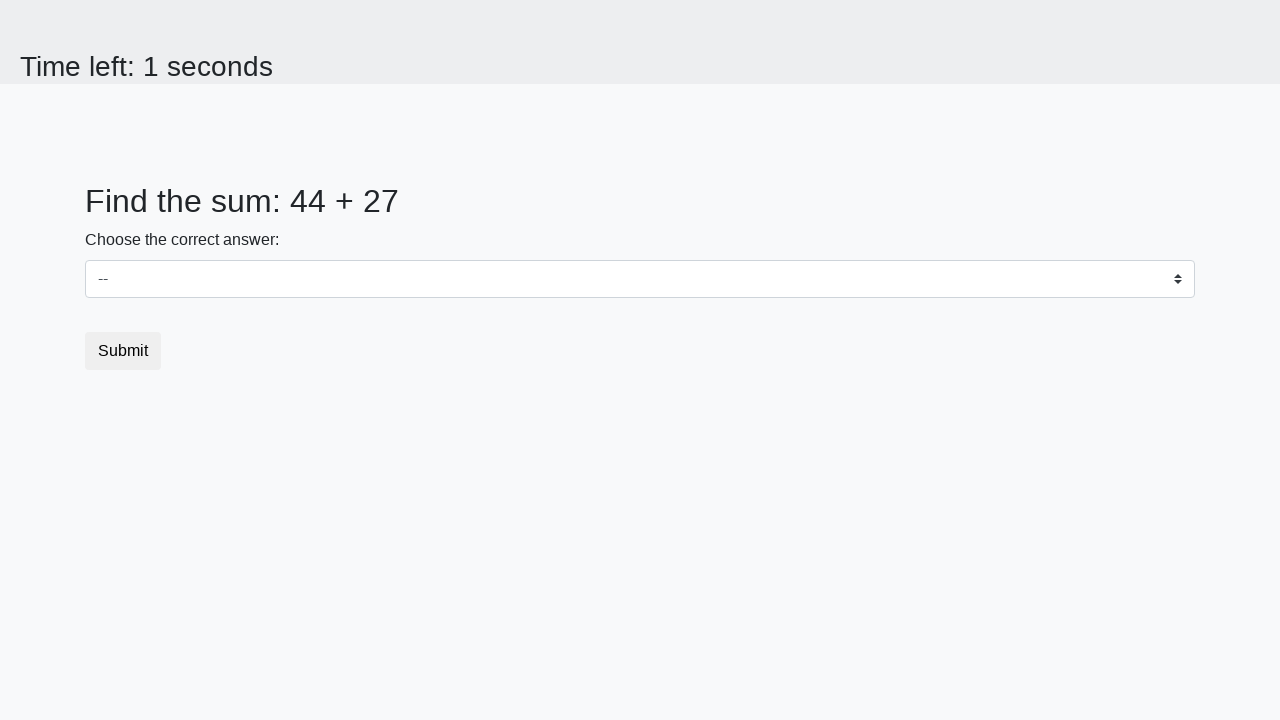

Read first number from page
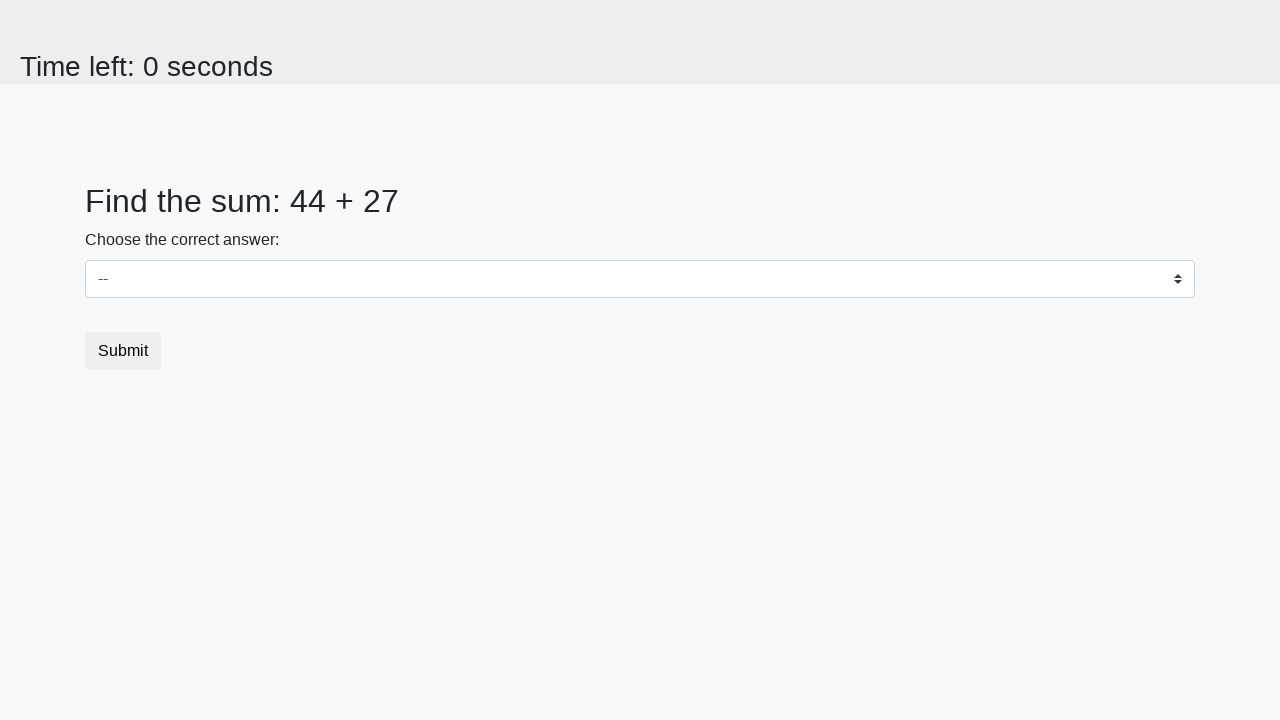

Read second number from page
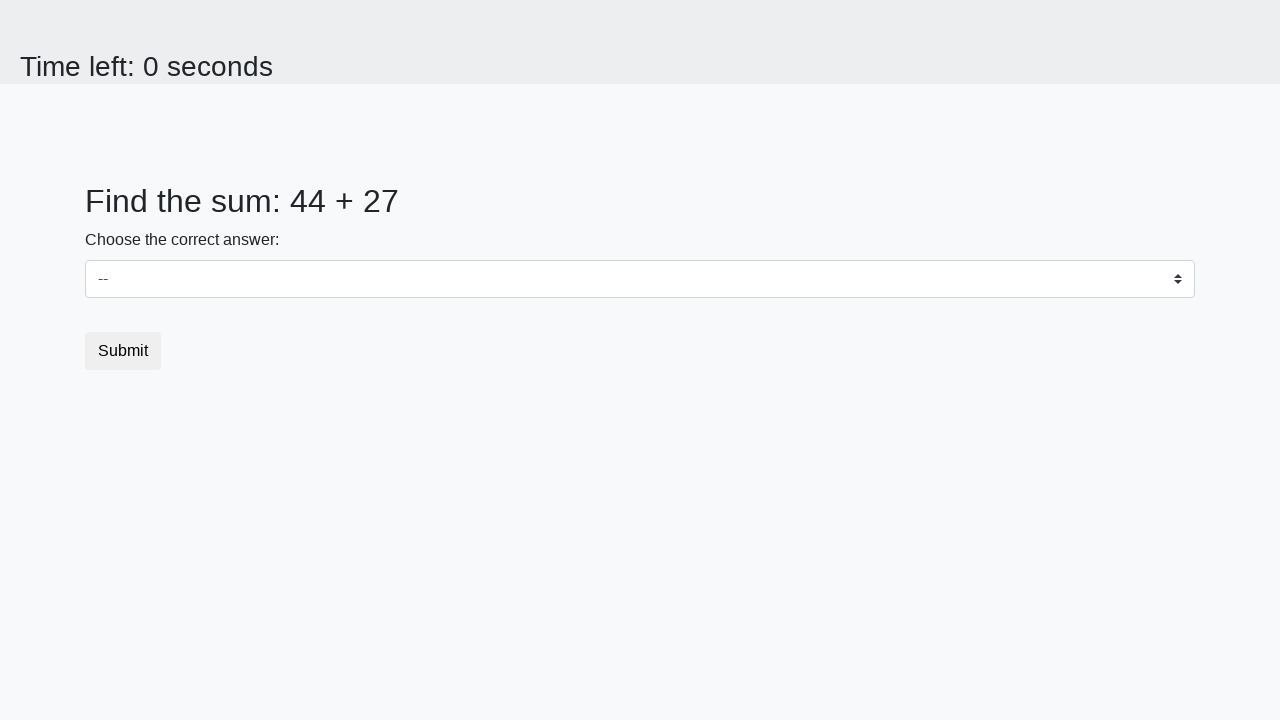

Calculated sum: 44 + 27 = 71
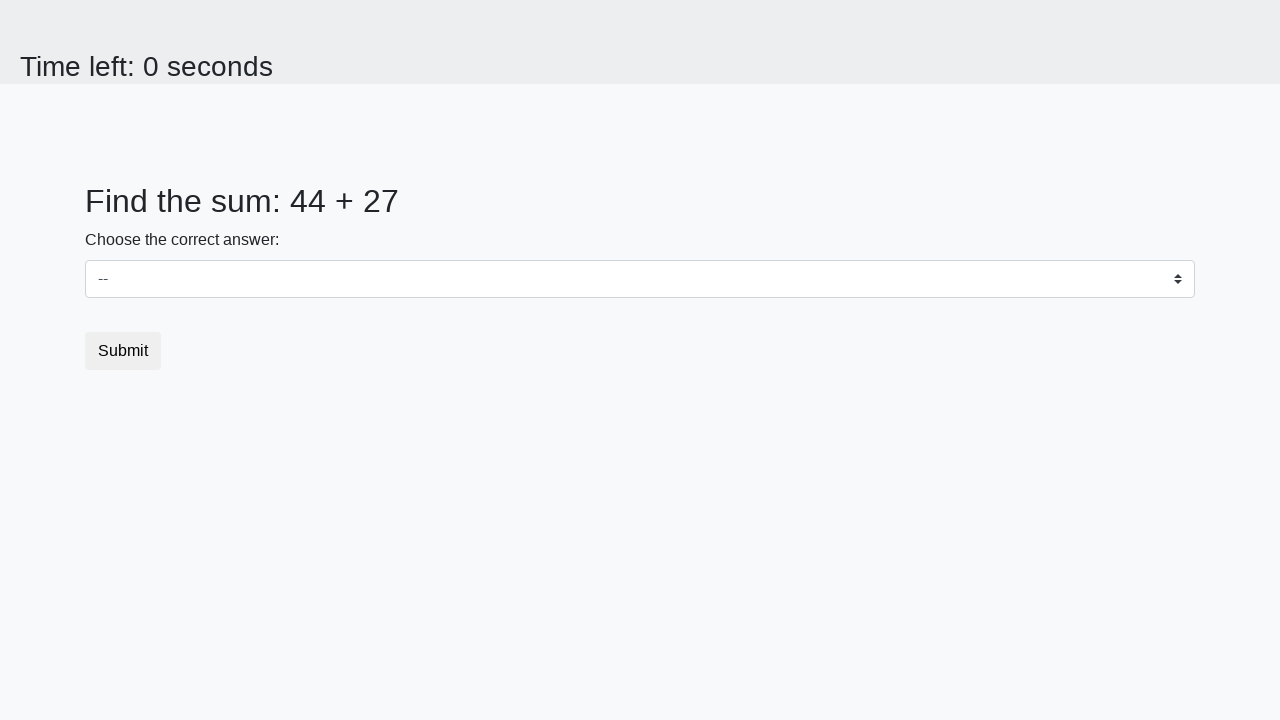

Selected answer '71' from dropdown on #dropdown
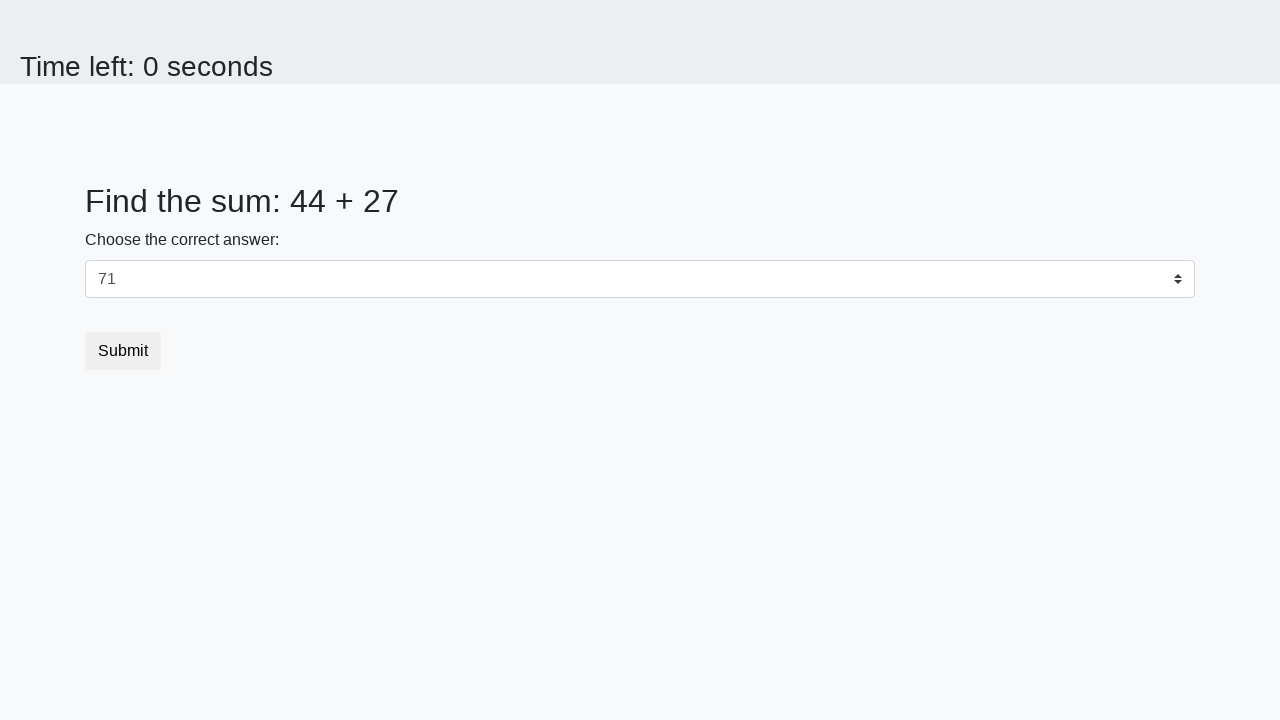

Clicked submit button at (123, 351) on button
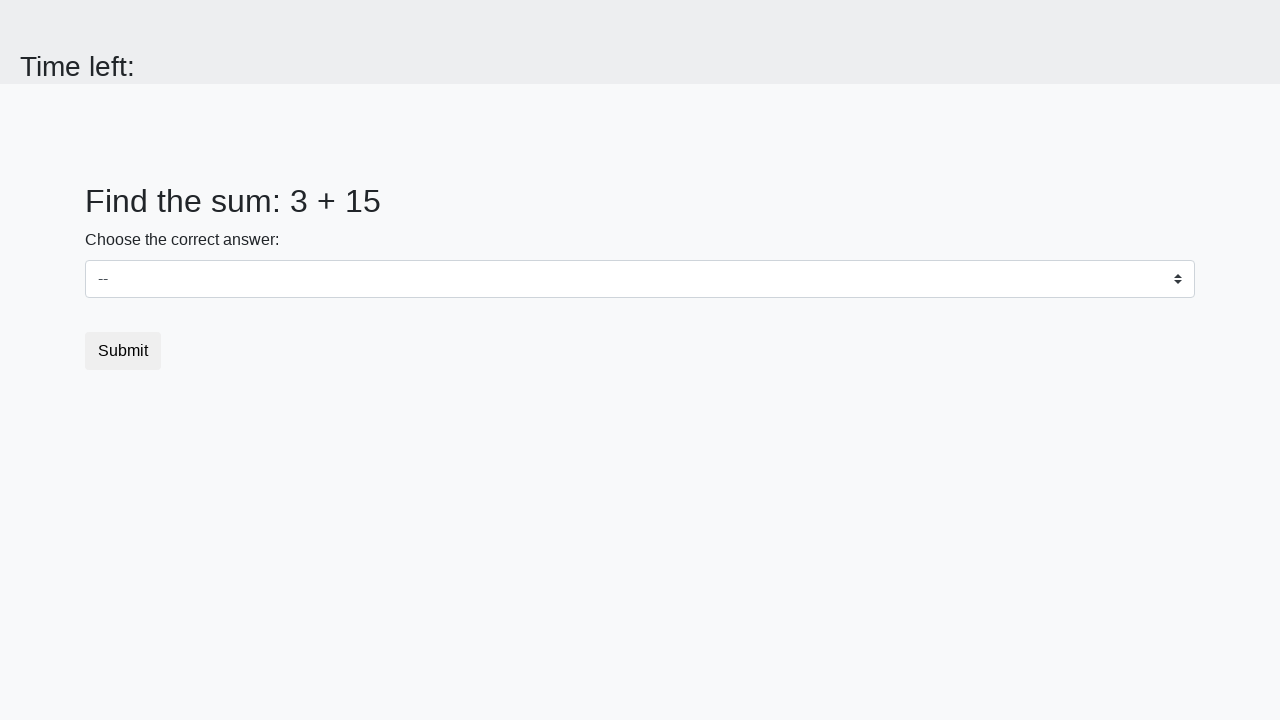

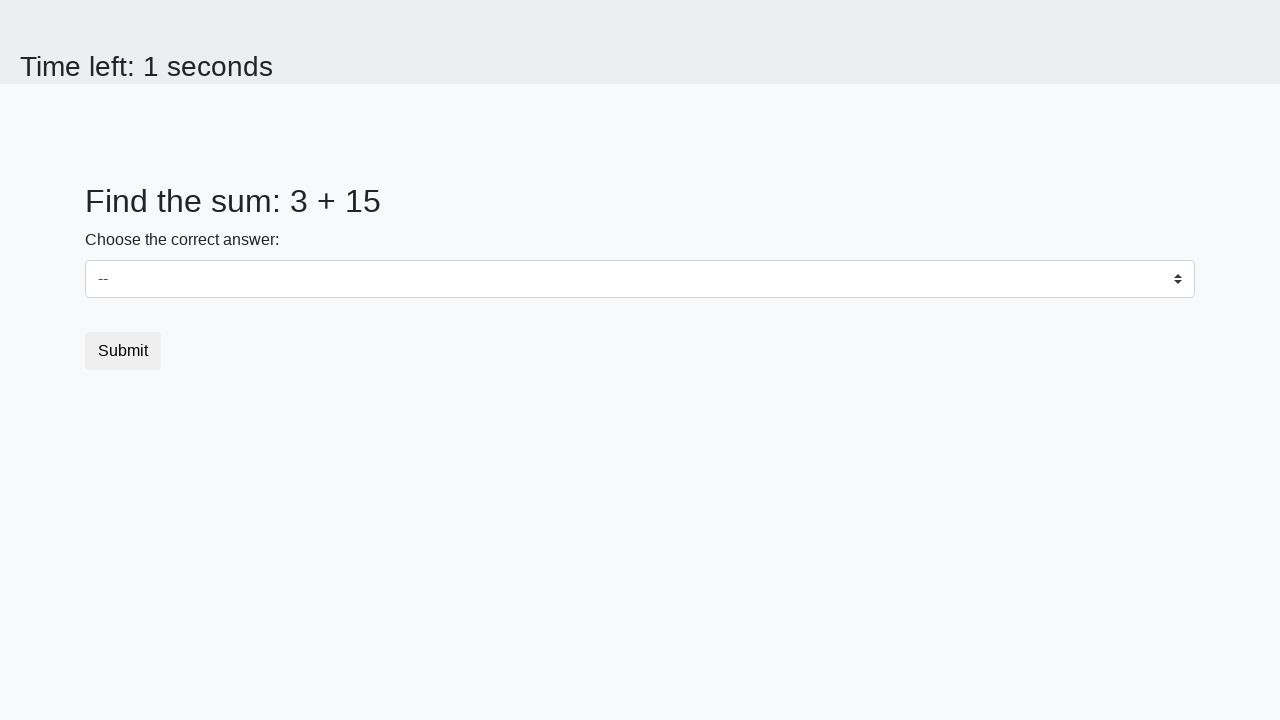